Tests the search functionality on Bluestone jewelry website by searching for "Rings" using the search box

Starting URL: https://www.bluestone.com/

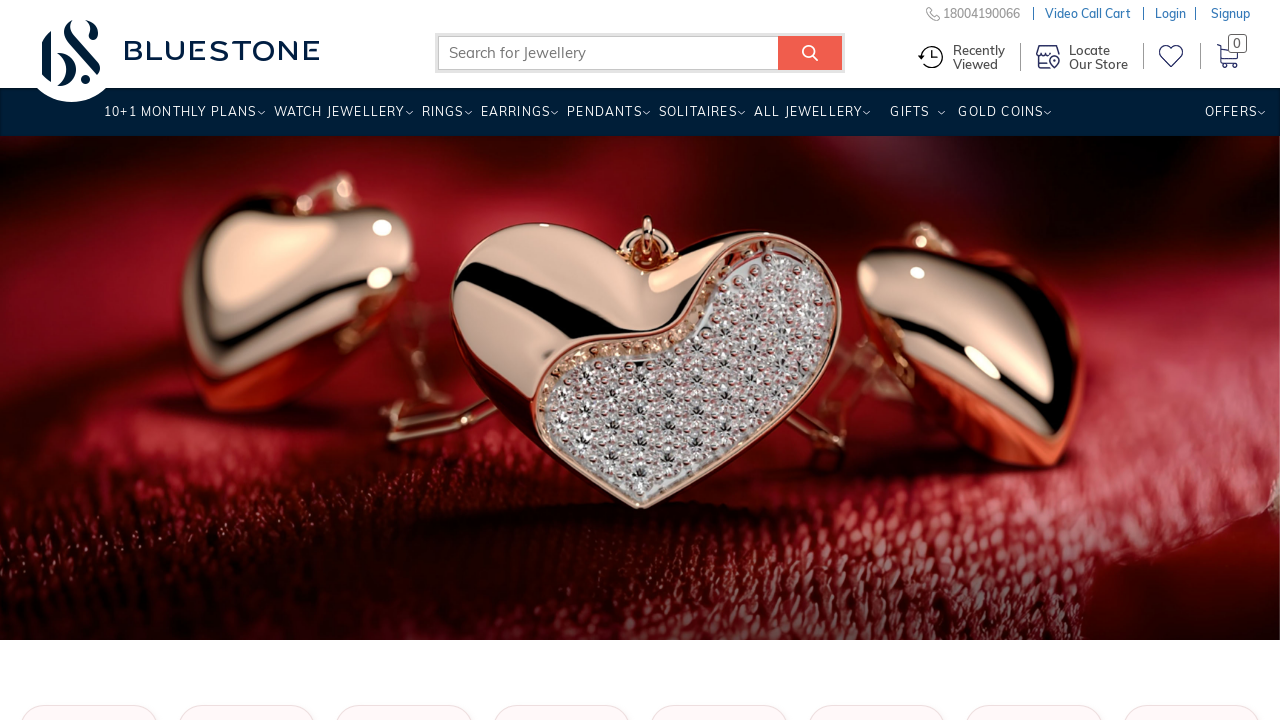

Filled search box with 'Rings' on #search_query_top_elastic_search
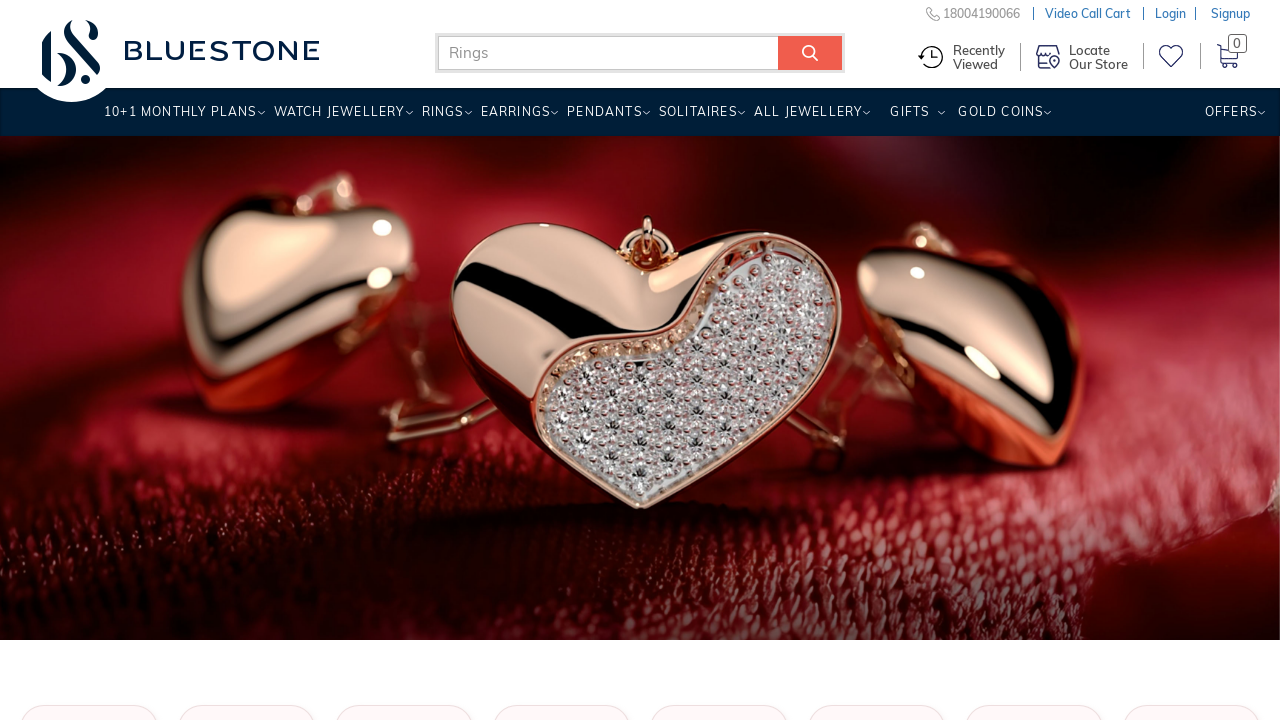

Pressed Enter to submit search query on #search_query_top_elastic_search
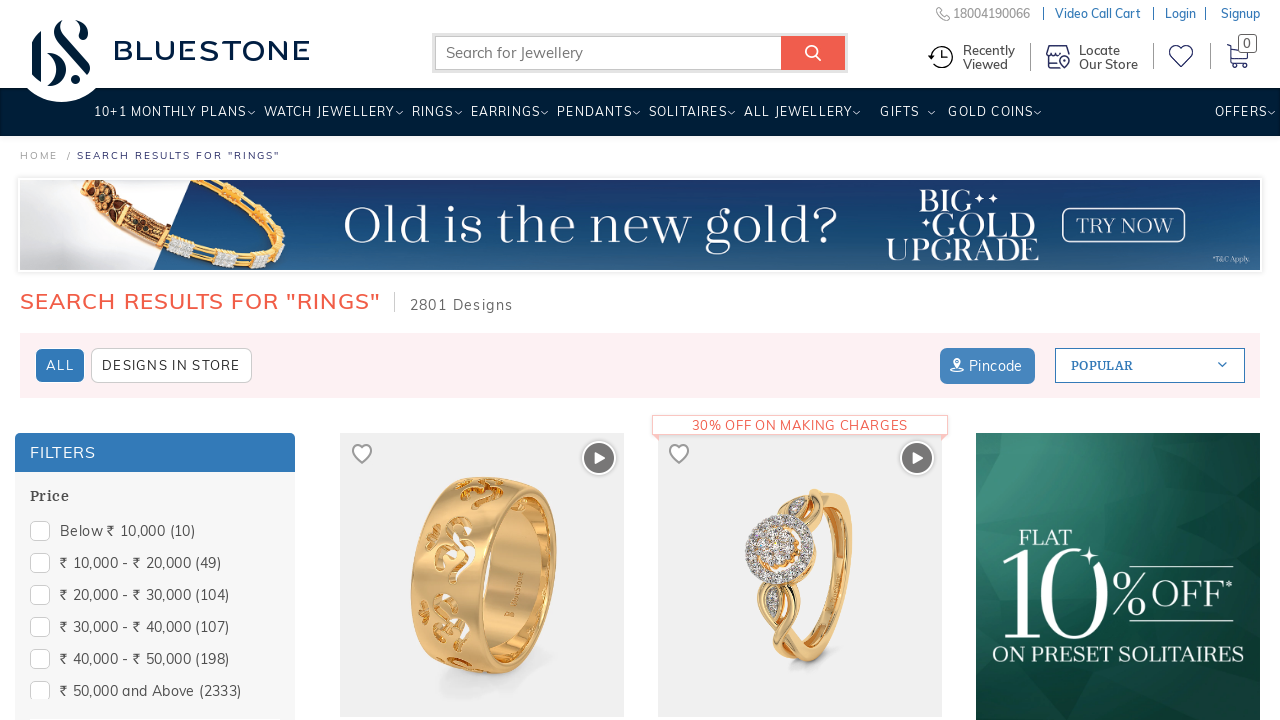

Search results loaded and page reached network idle state
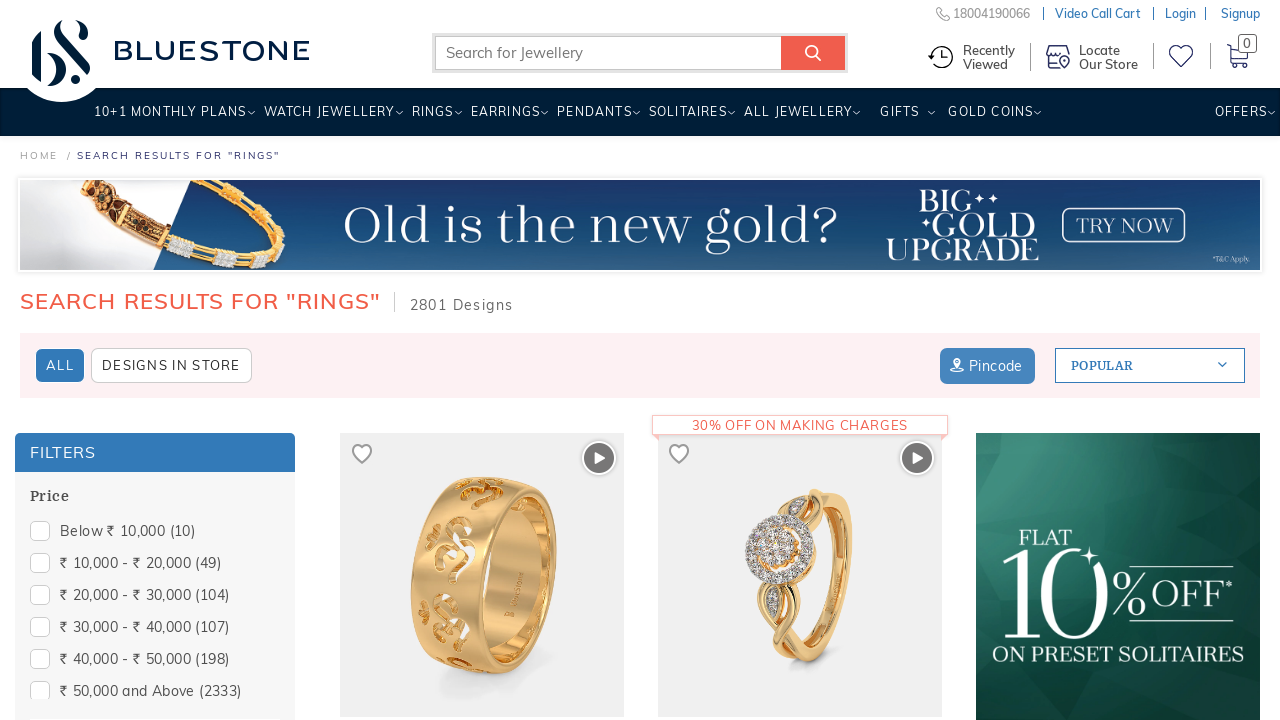

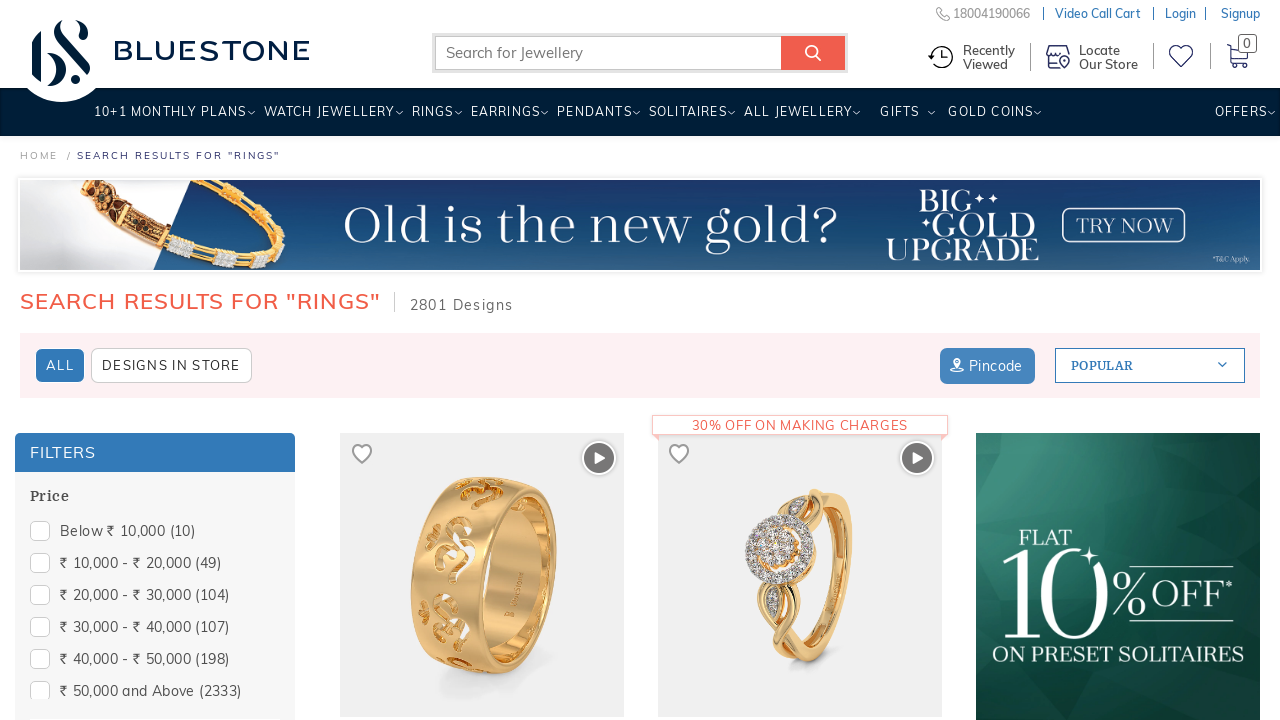